Tests checkbox functionality by locating two checkboxes, clicking them if not already selected, and verifying both checkboxes end up in a selected state.

Starting URL: https://the-internet.herokuapp.com/checkboxes

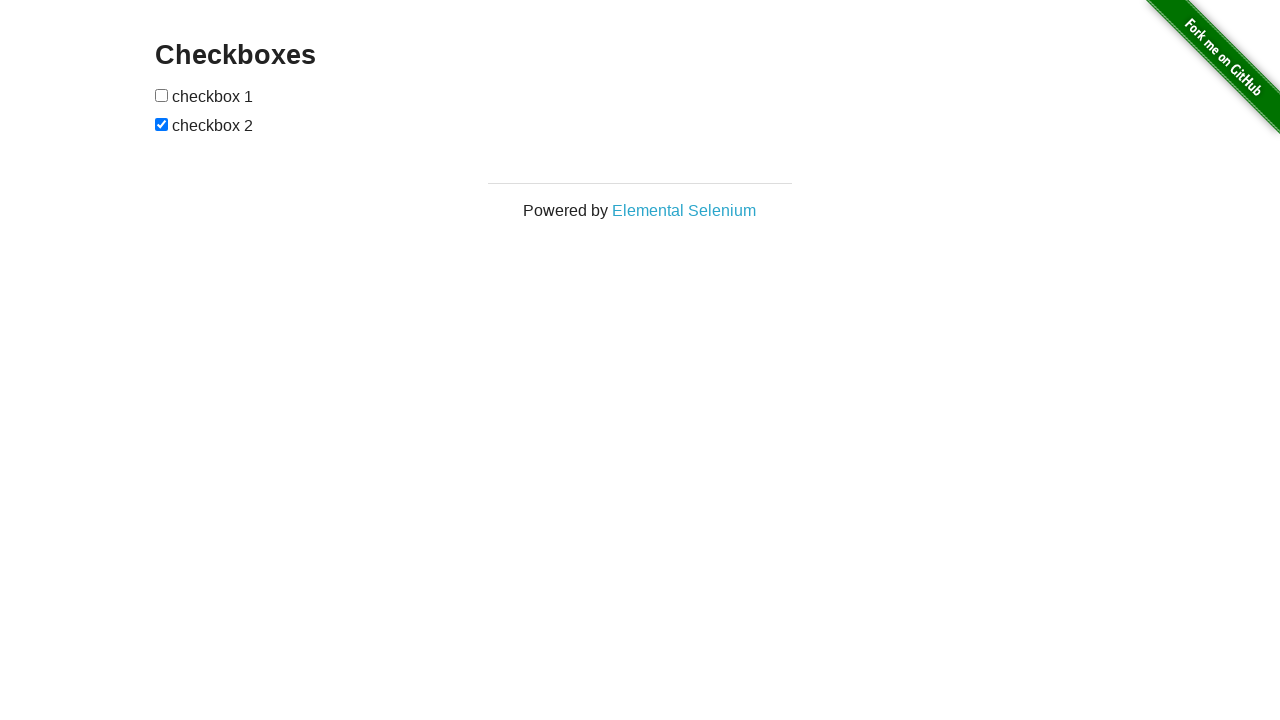

Located first checkbox element
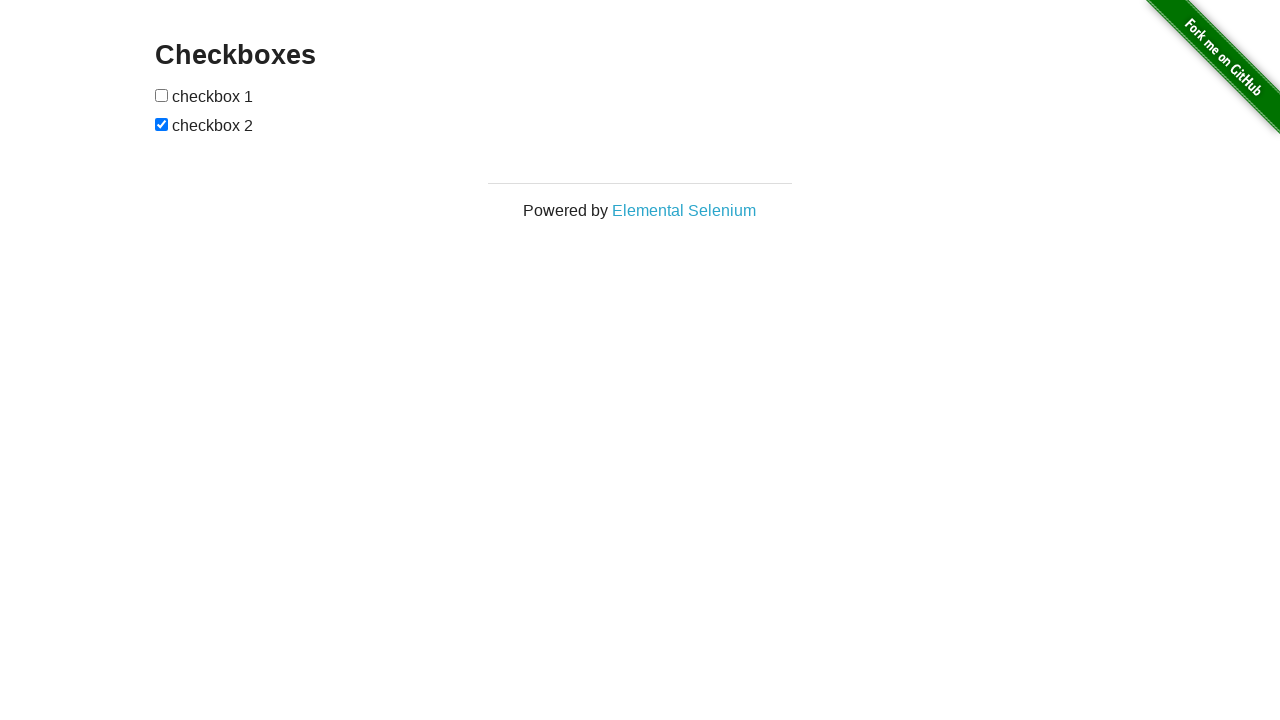

Located second checkbox element
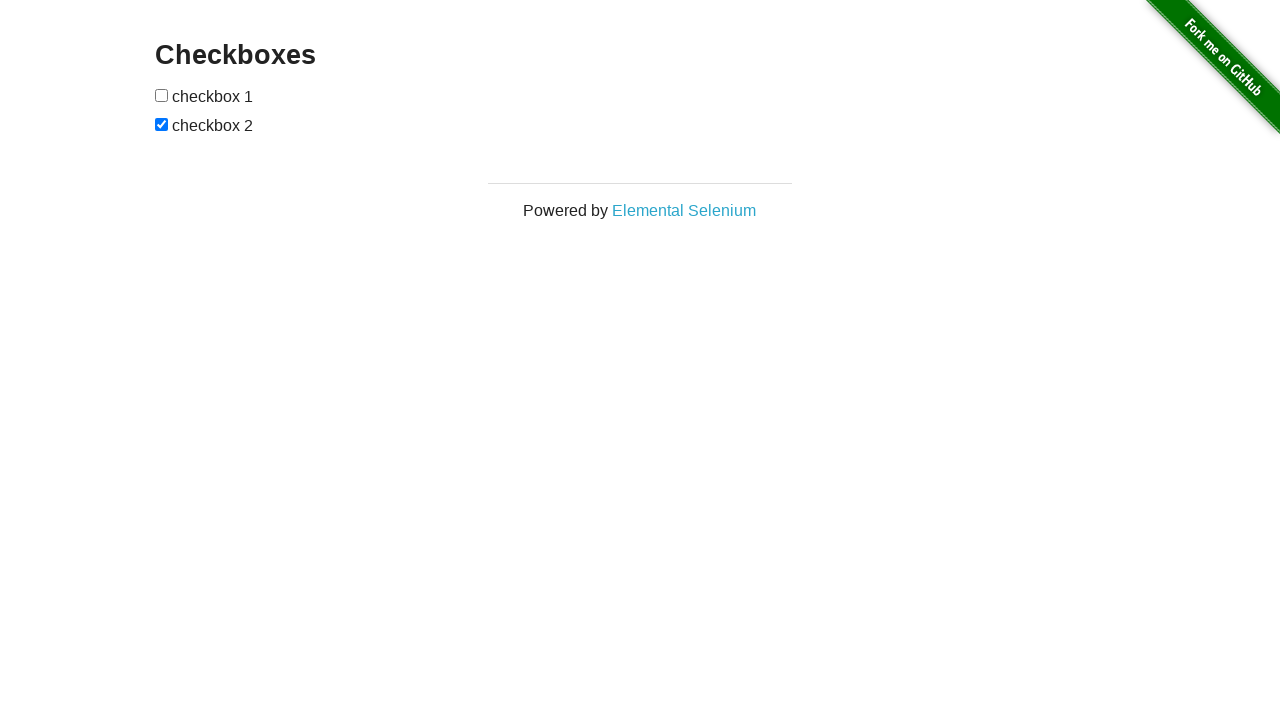

First checkbox is now visible
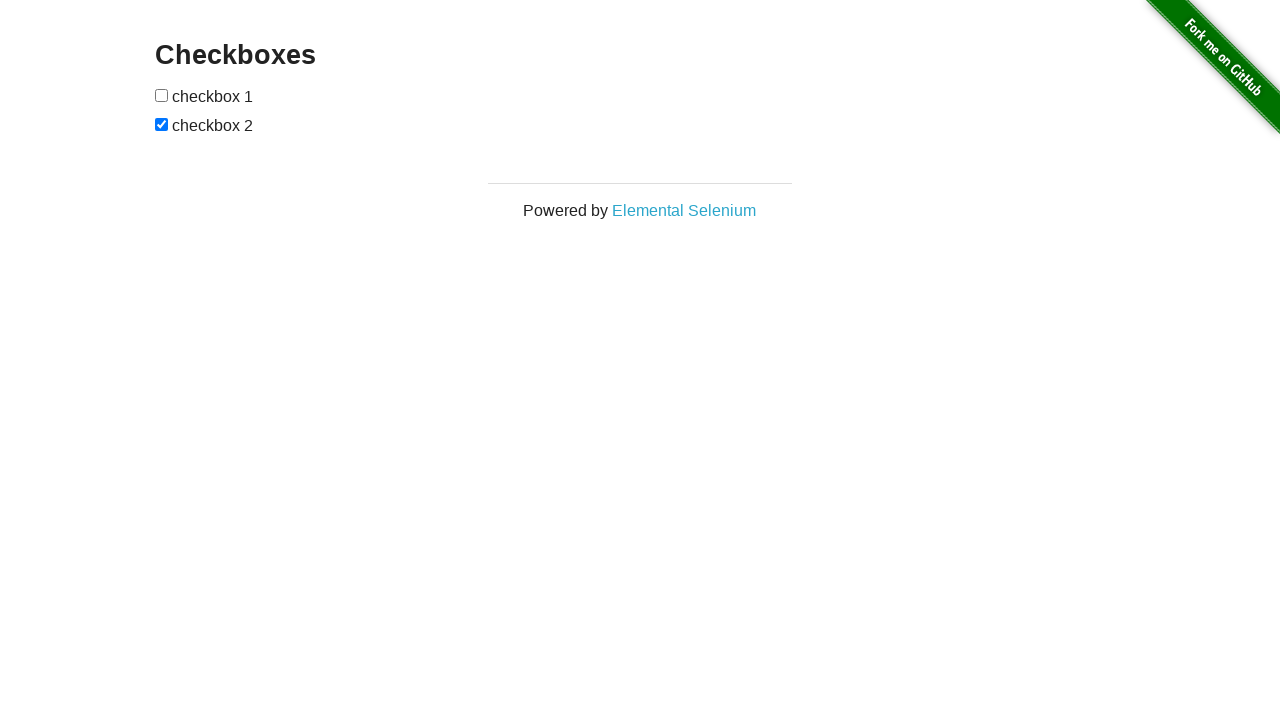

First checkbox was not selected, clicked it to select at (162, 95) on (//input[@type='checkbox'])[1]
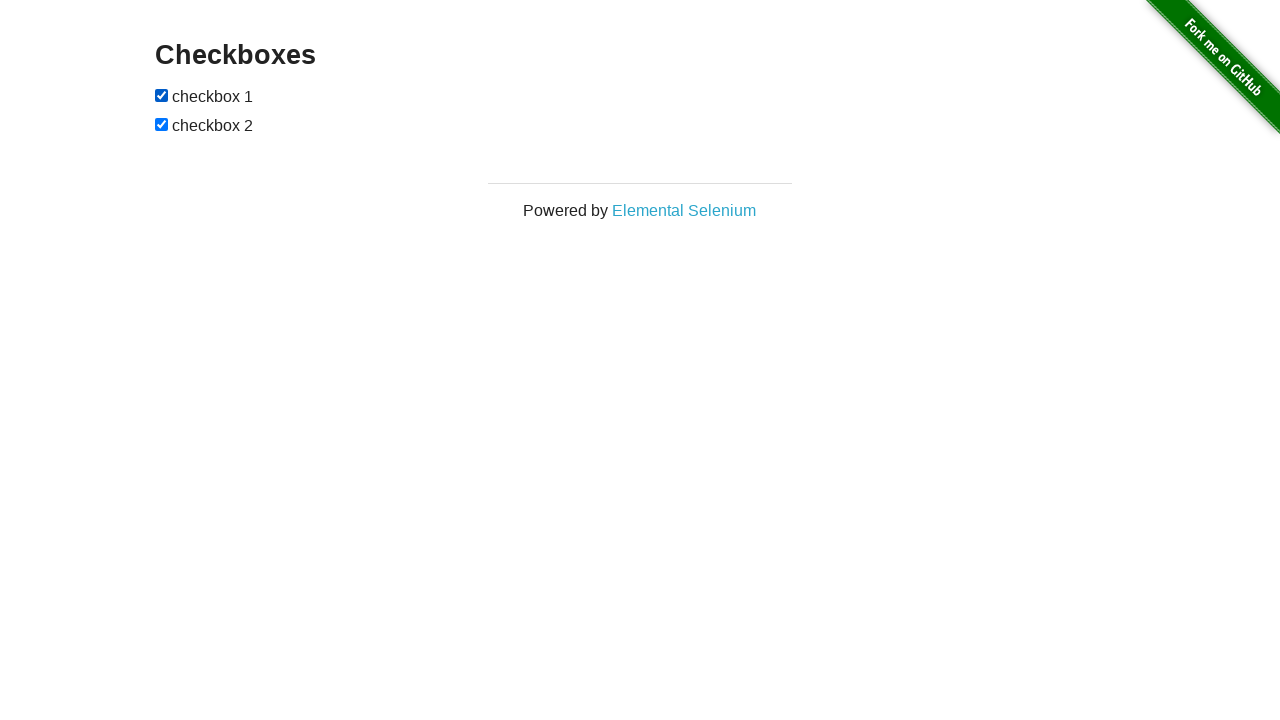

Second checkbox was already selected, no action needed
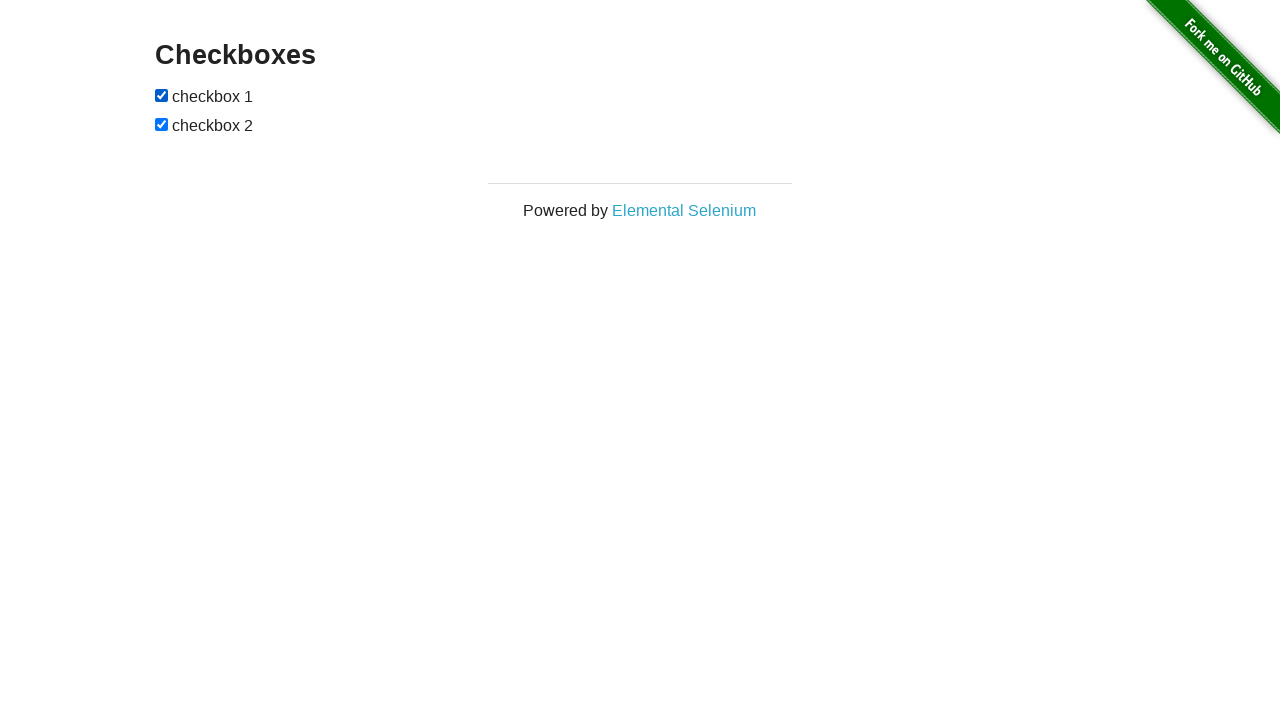

Verified first checkbox is selected
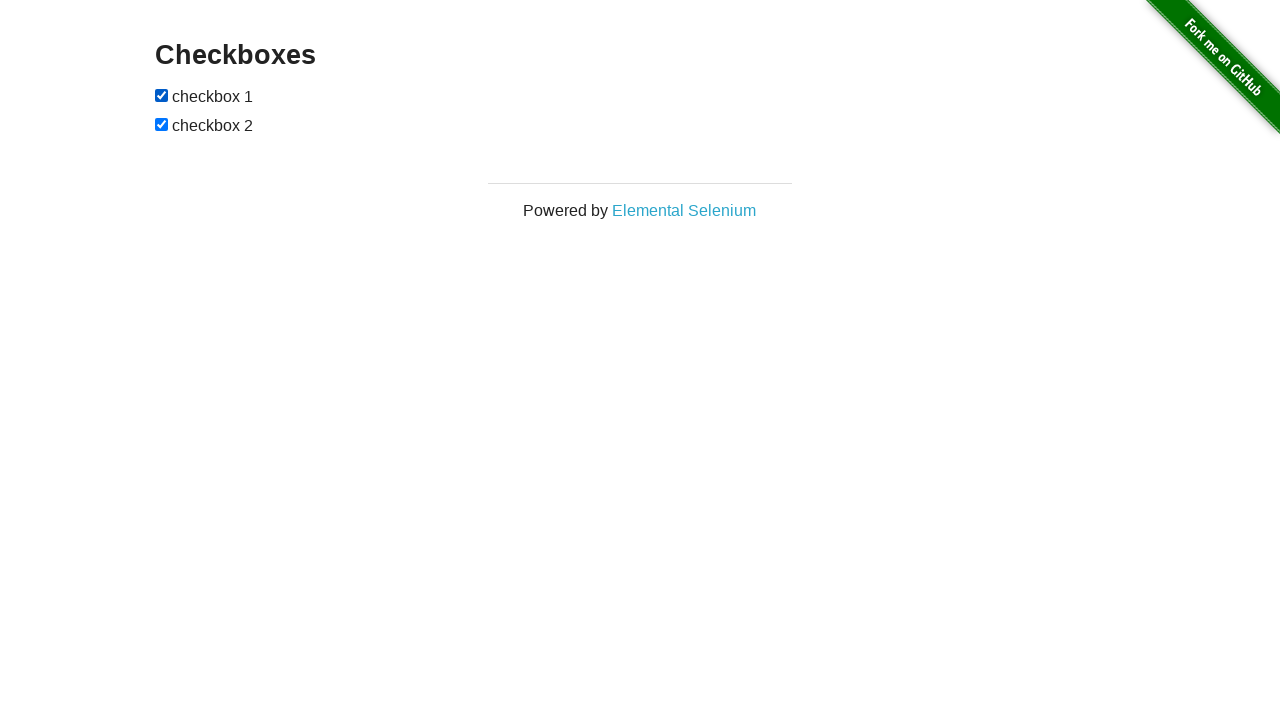

Verified second checkbox is selected
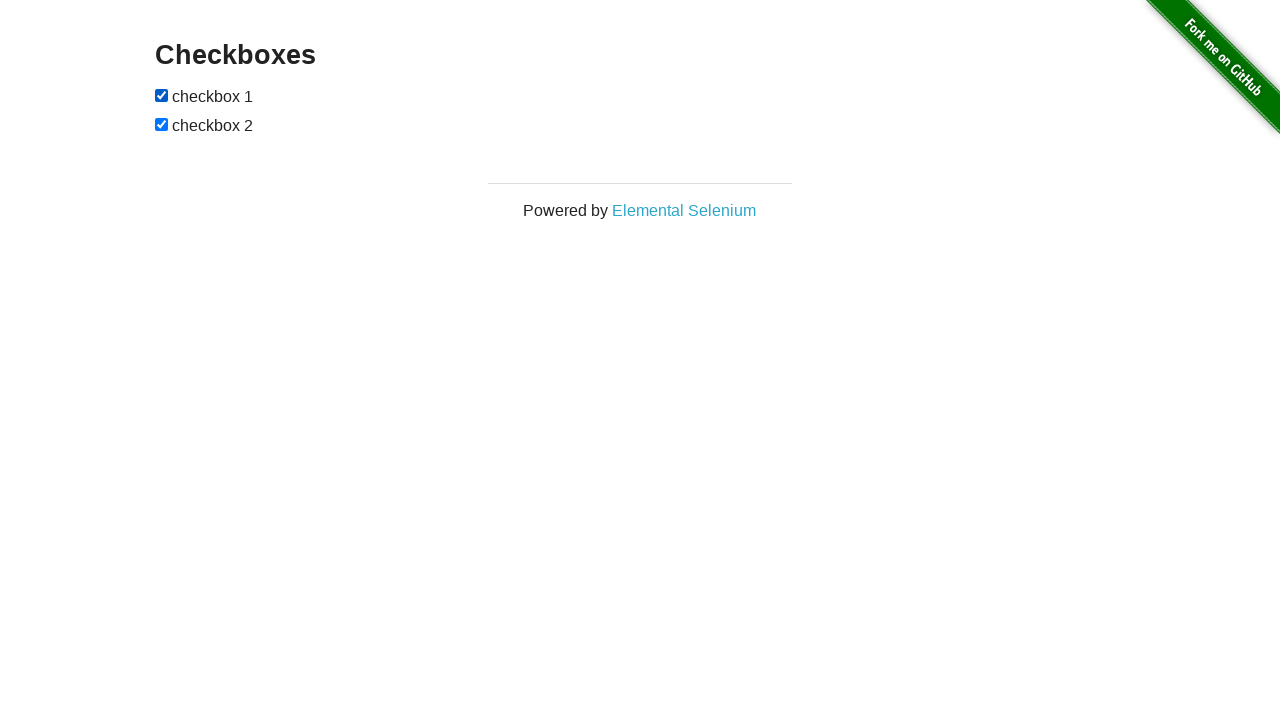

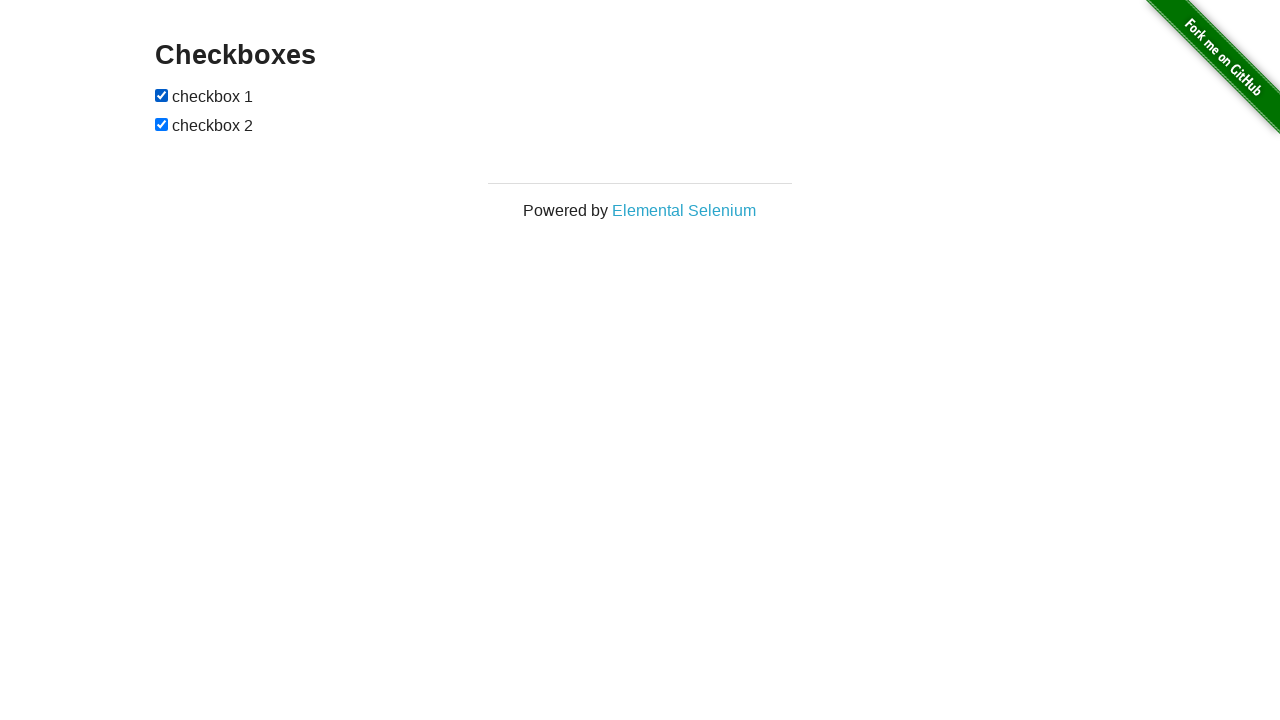